Navigates to the Ducati Scrambler Icon Dark bike page

Starting URL: https://www.scramblerducati.com/en/bikes/icon-dark/?_gl=1*s2ackv*_ga*MjI2Nzk4NDI5LjE3MjkyMzc1OTg.*_ga_8W811JZPVD*MTcyOTIzNzU5Ny4xLjAuMTcyOTIzNzYwMS4wLjAuMA..

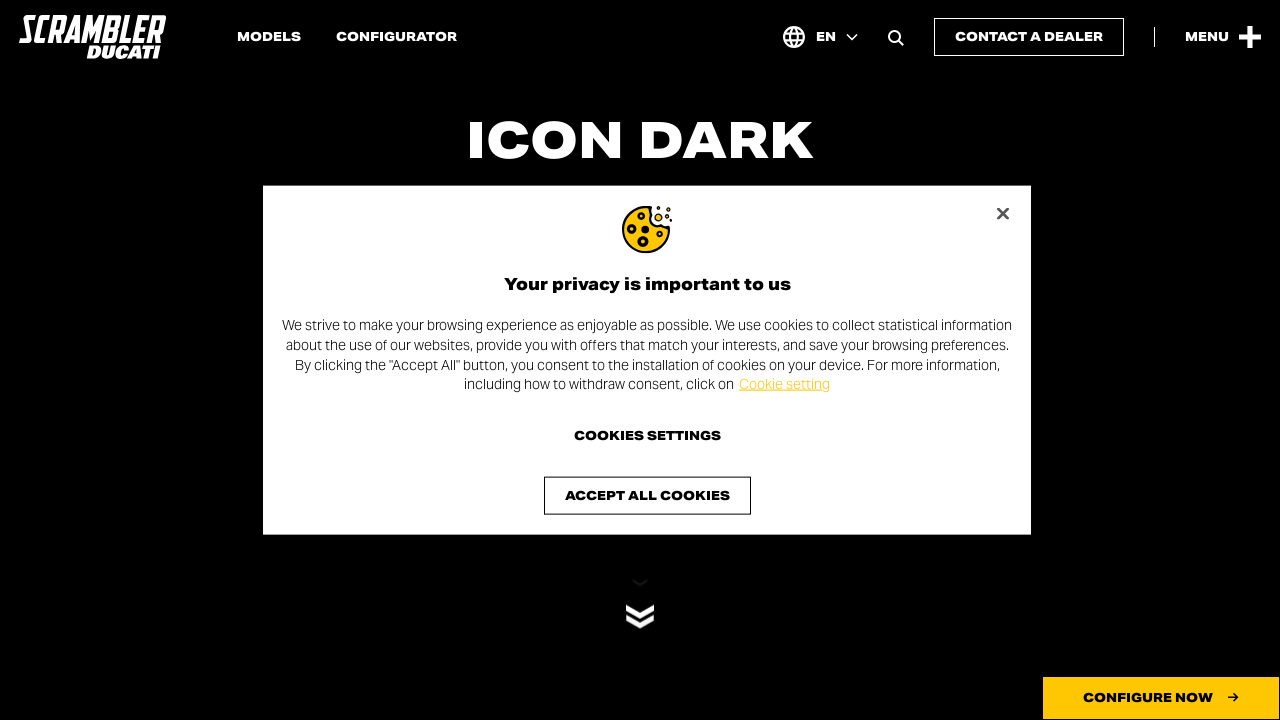

Waited for page to reach networkidle state on Ducati Scrambler Icon Dark bike page
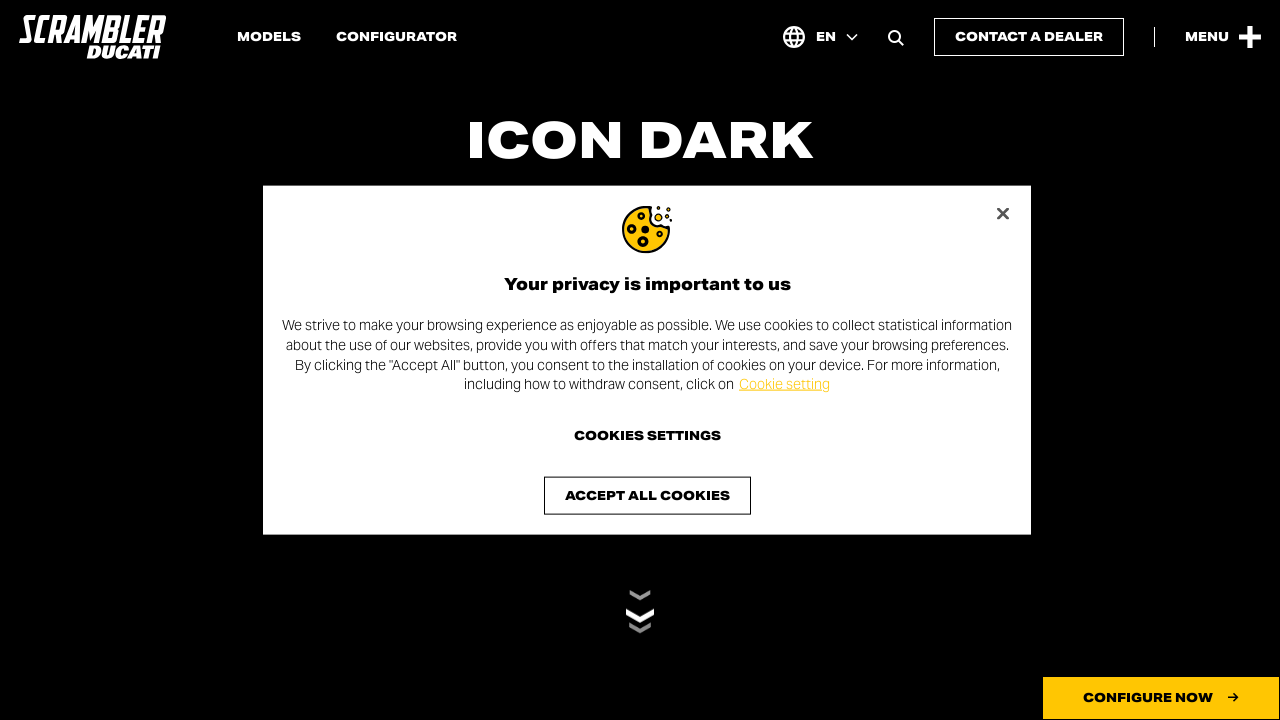

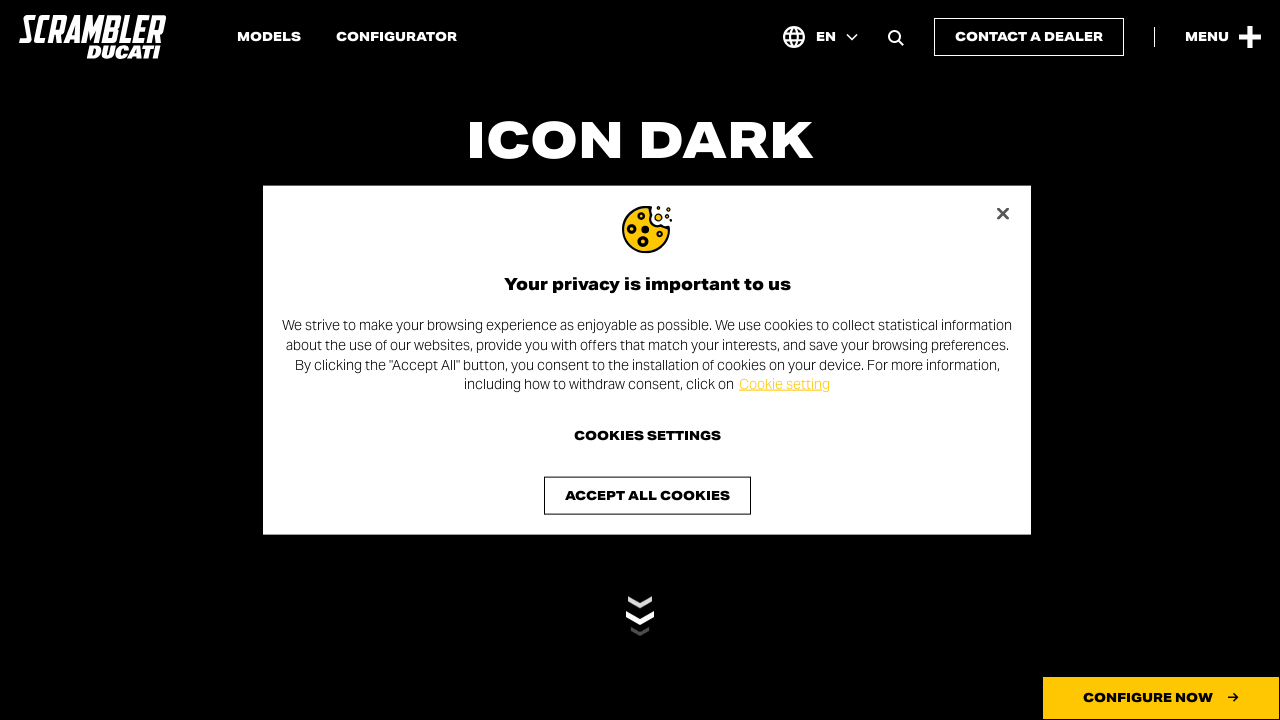